Navigates to HTML Elements page and executes JavaScript code to retrieve page title, URL, and computed CSS styles of elements.

Starting URL: https://www.techglobal-training.com/frontend

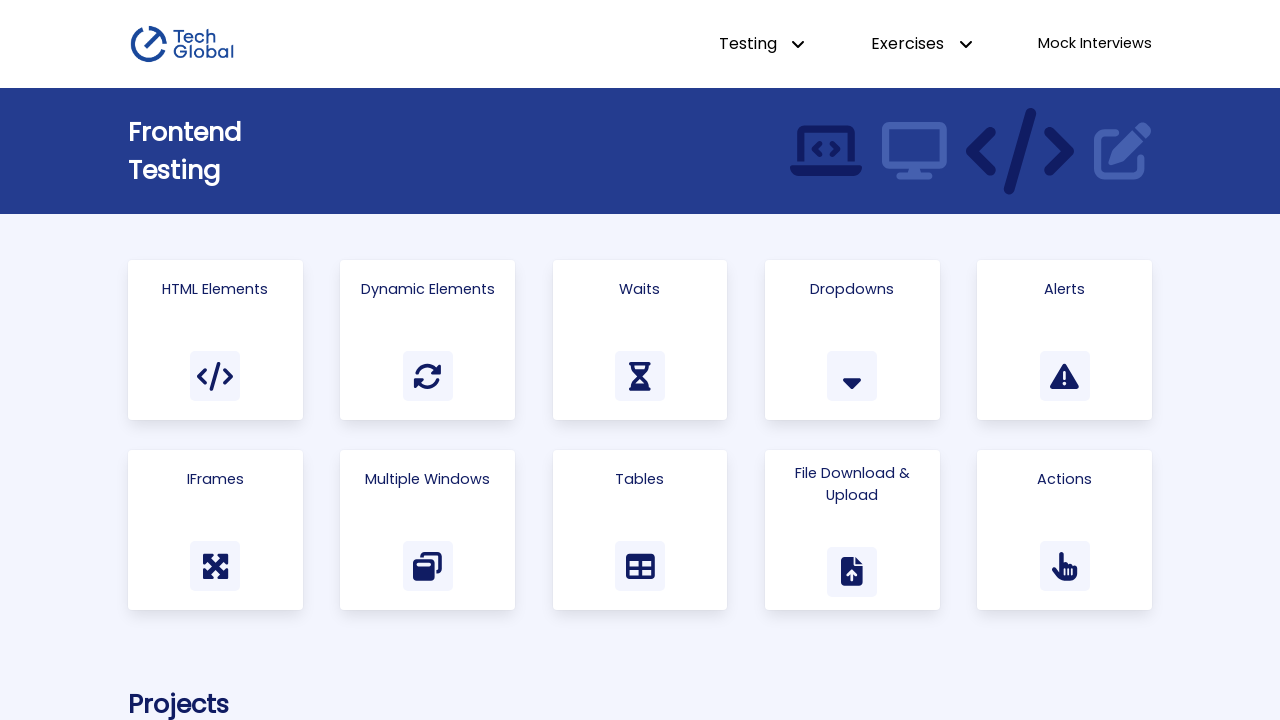

Clicked on 'HTML Elements' link at (215, 289) on text=HTML Elements
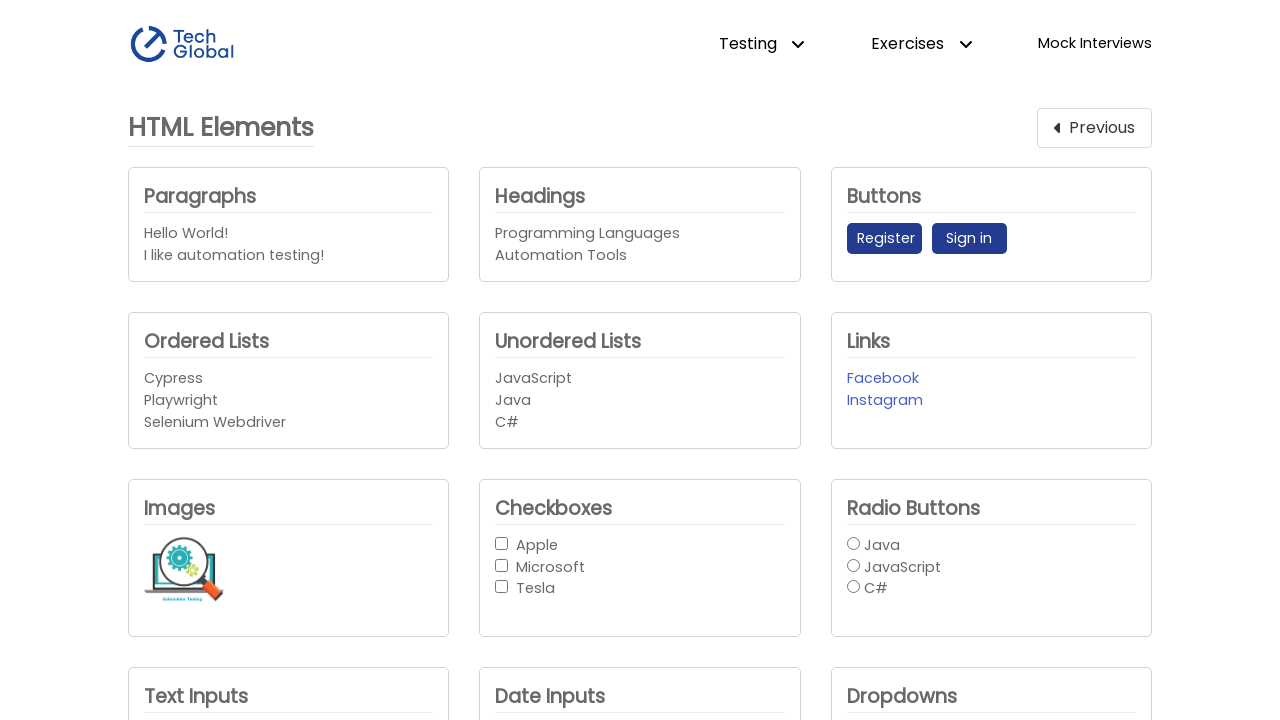

Main heading element loaded
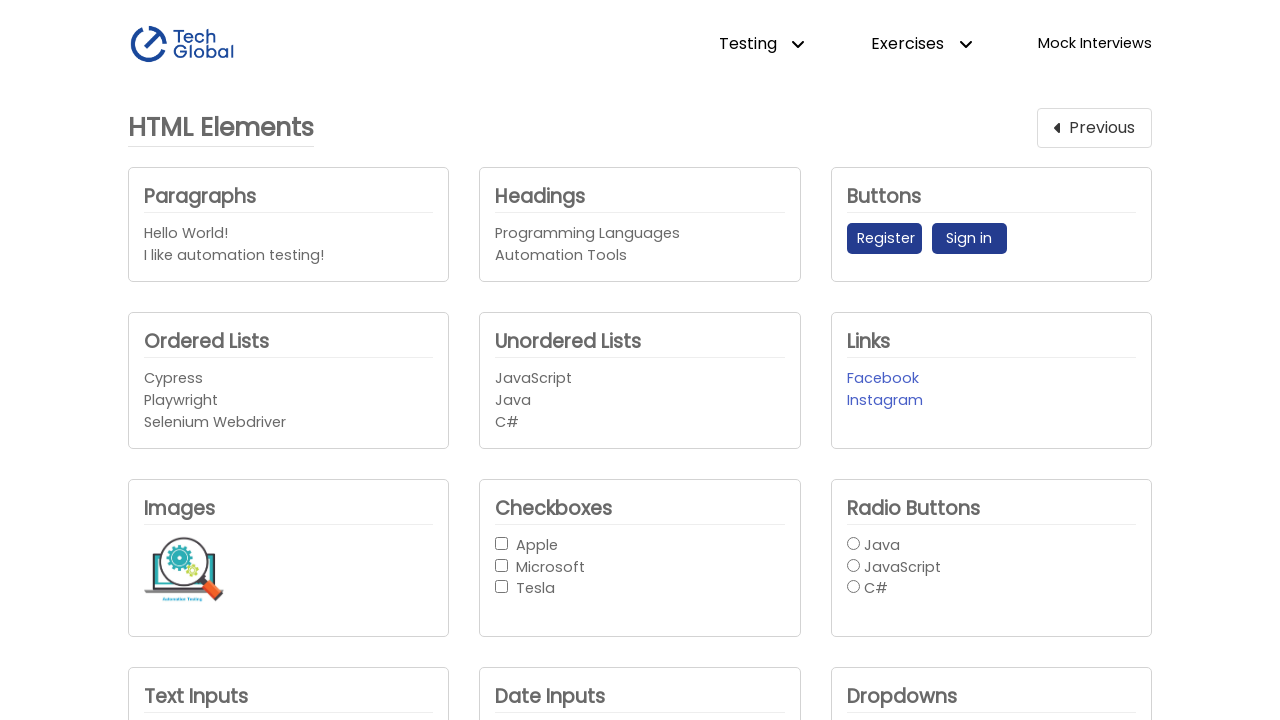

Retrieved page title: TechGlobal Training | HTML Elements
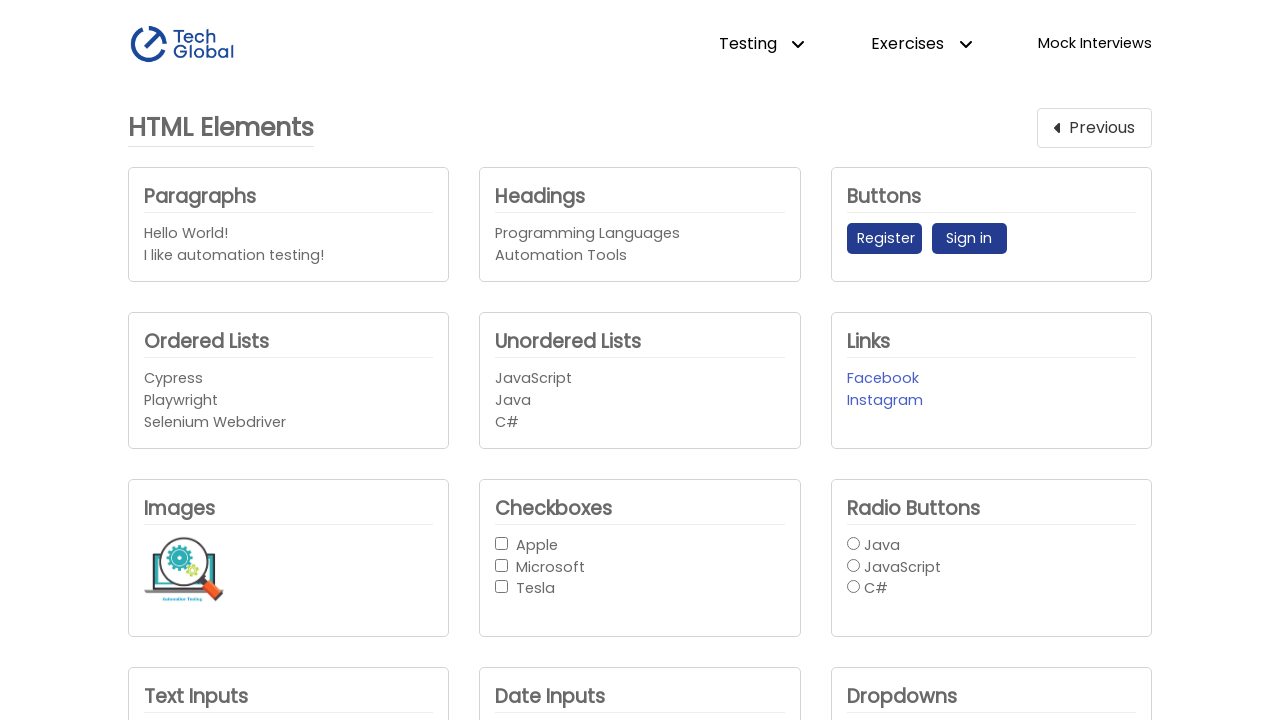

Executed JavaScript to get document title: TechGlobal Training | HTML Elements
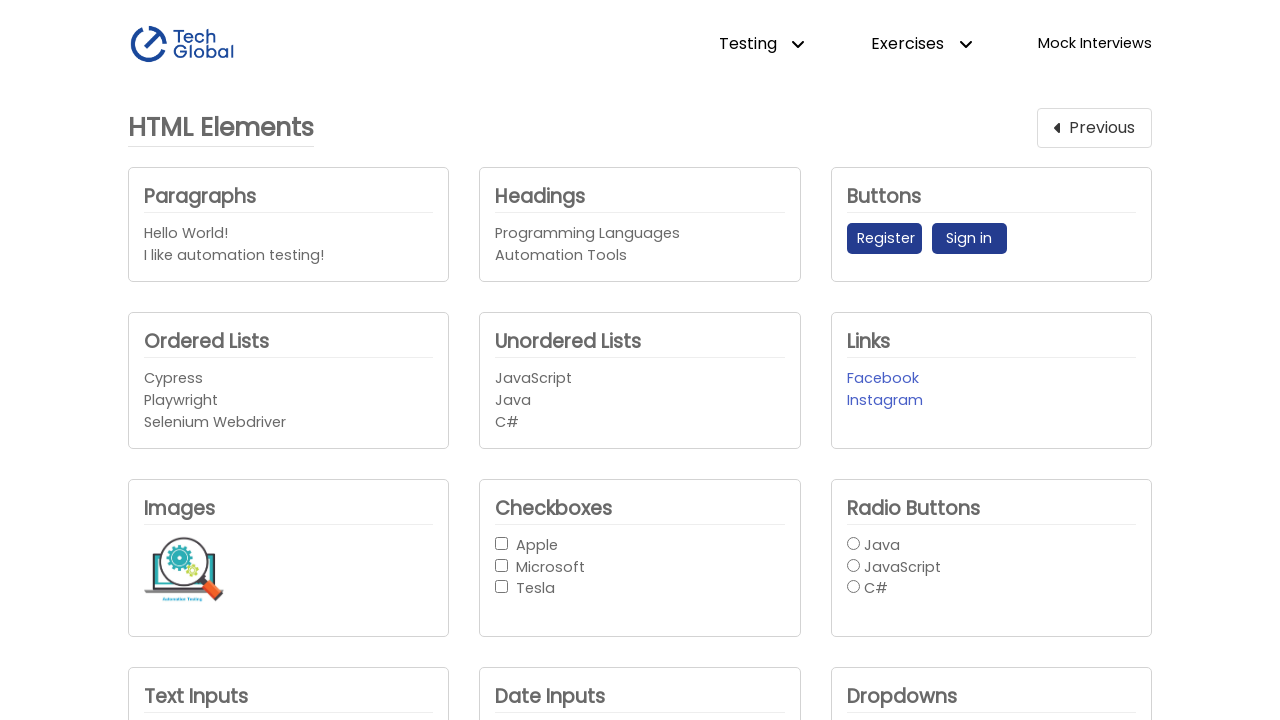

Executed JavaScript to get page URL: https://www.techglobal-training.com/frontend/html-elements
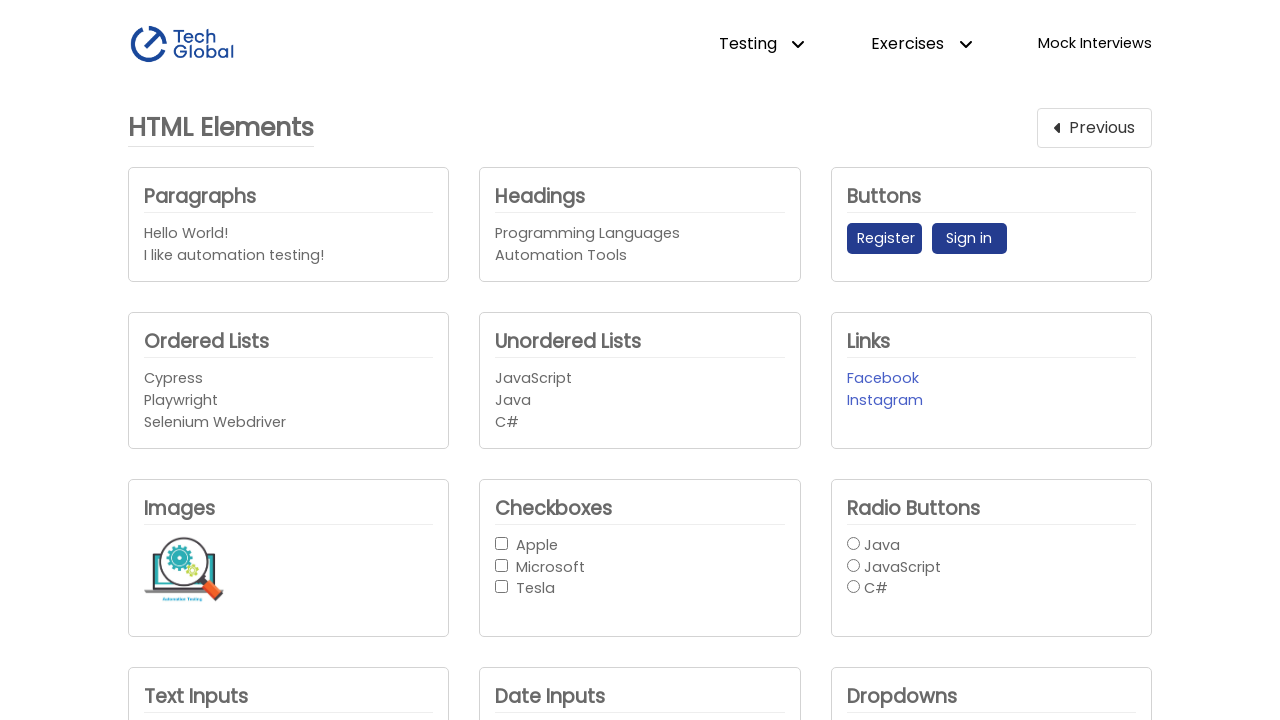

Retrieved computed CSS color style of main heading: rgb(105, 105, 105)
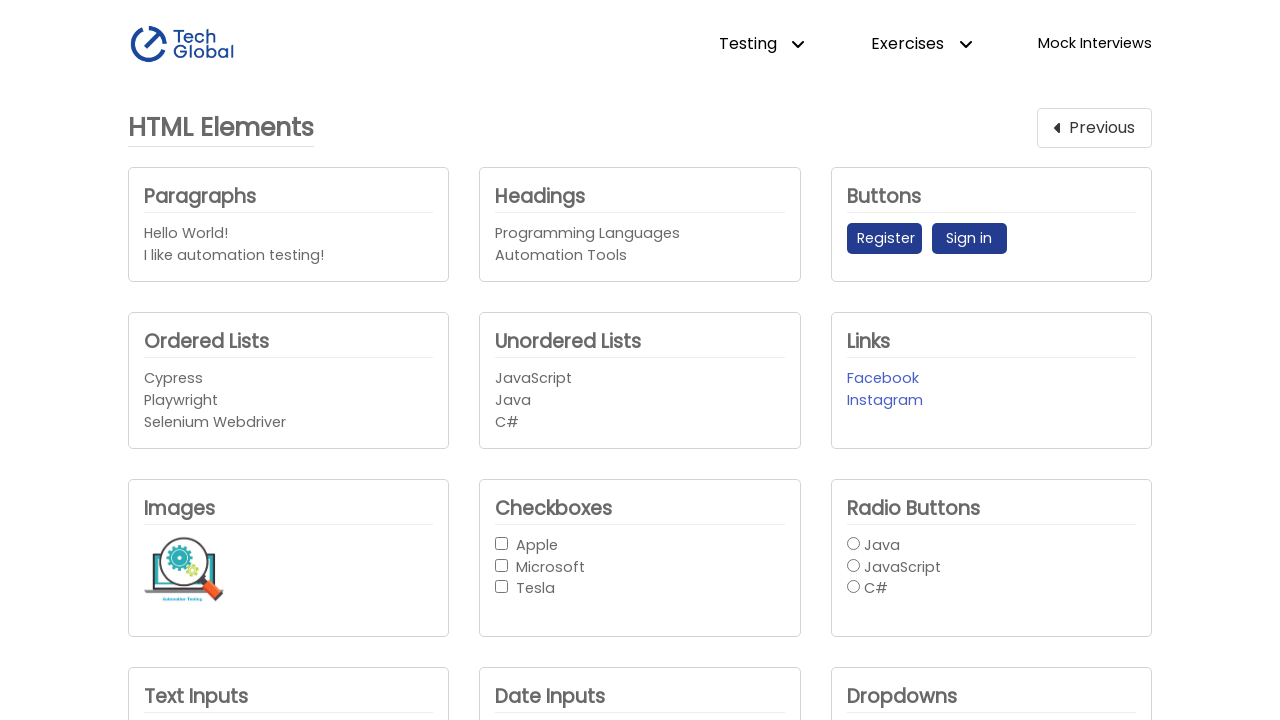

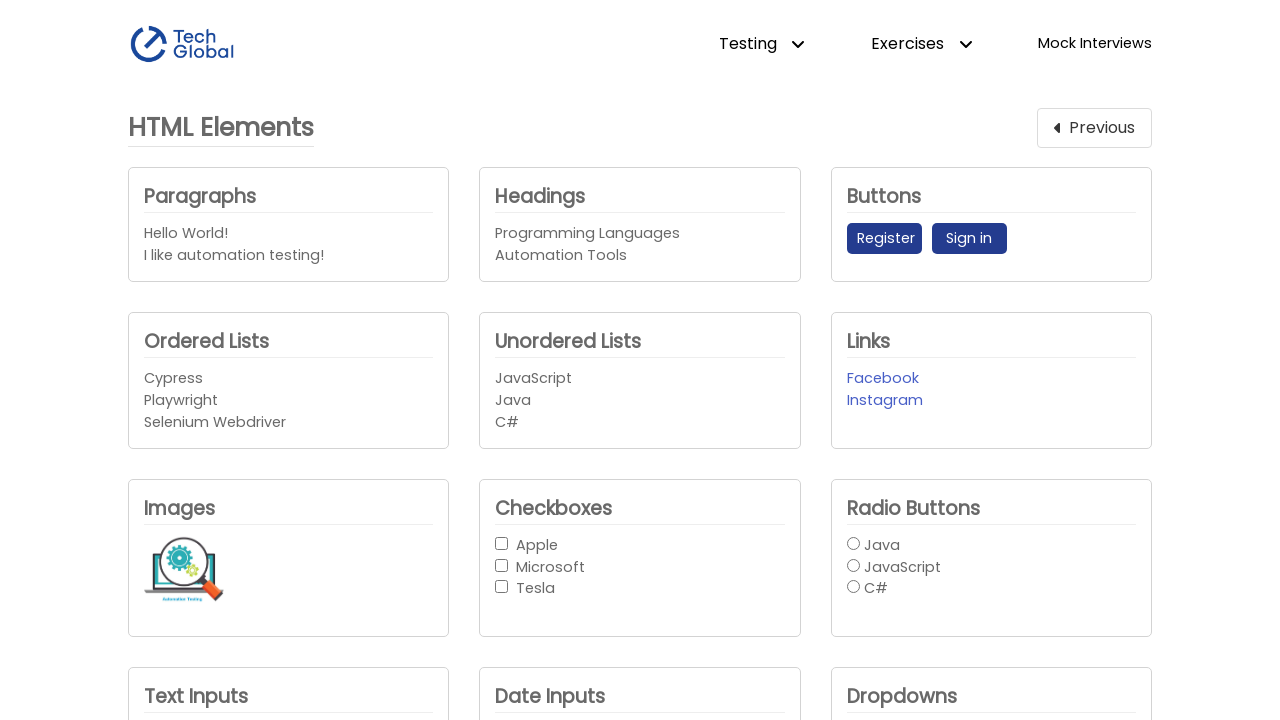